Tests signup form validation by attempting to submit with empty fields

Starting URL: https://deens-master.now.sh/register

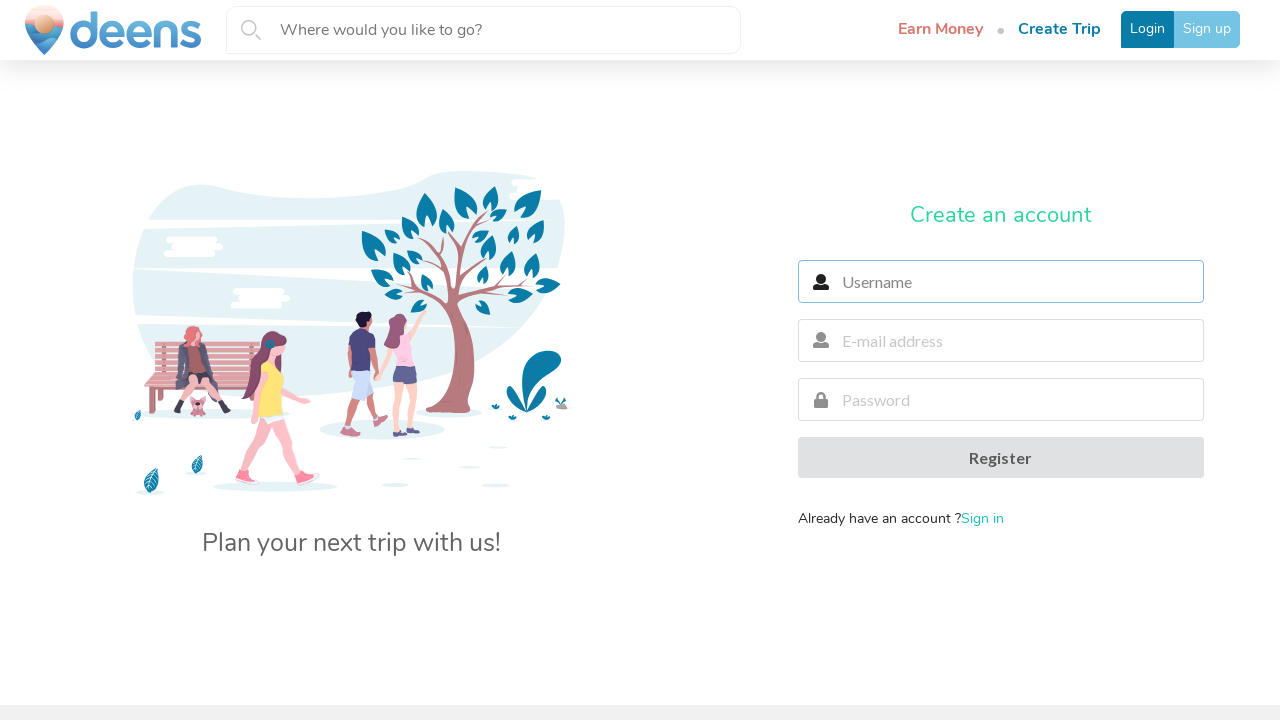

Clicked submit button without filling any fields at (1001, 458) on .ui.large.fluid.button.green-btn.pl-btn
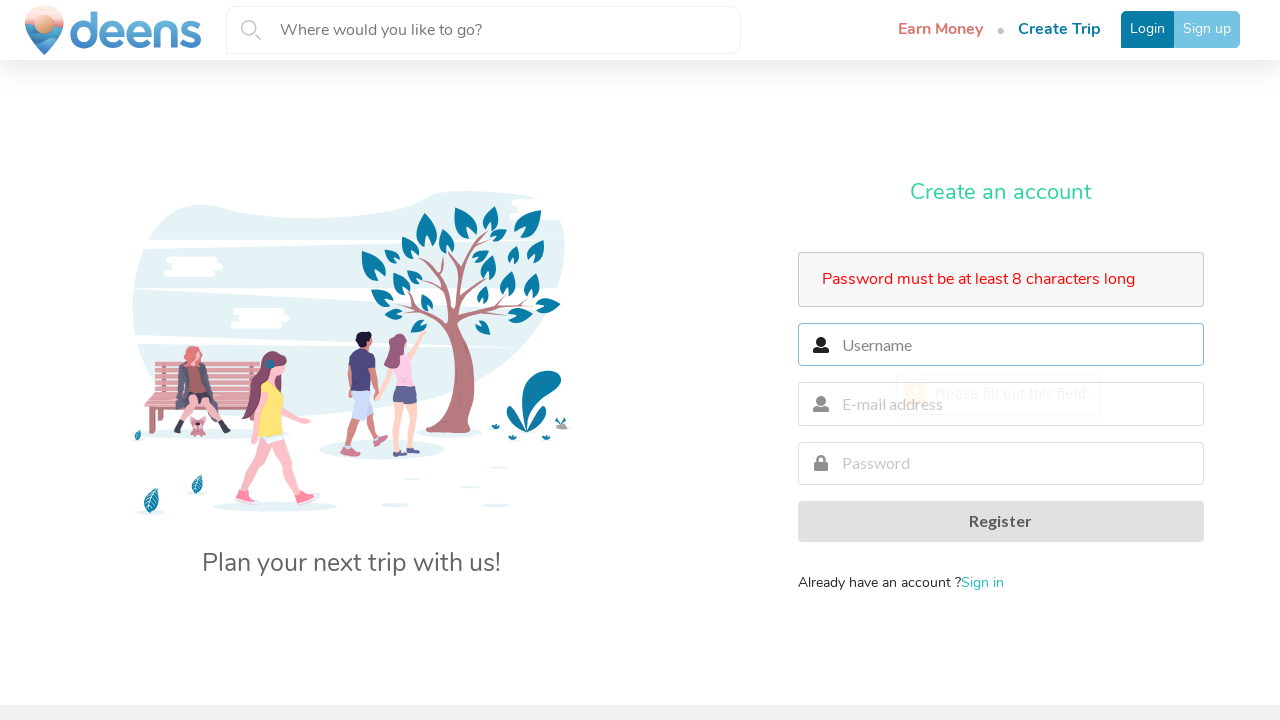

Error message appeared after submitting empty form
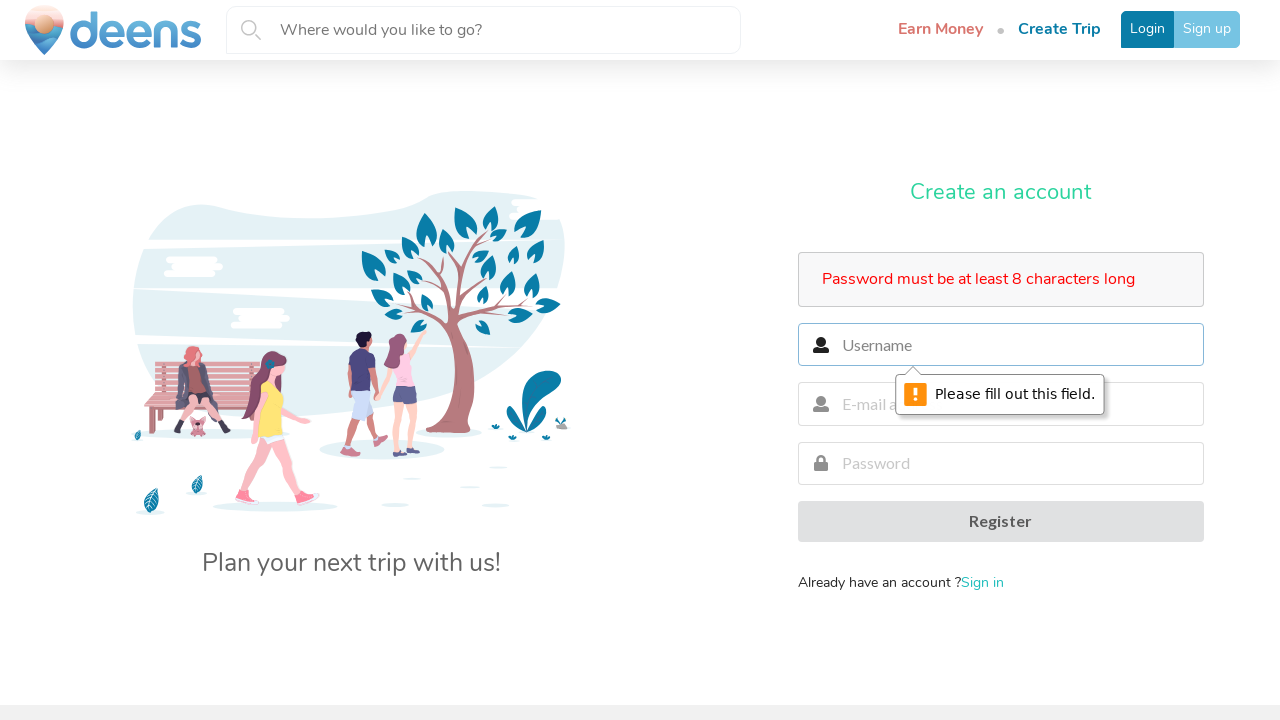

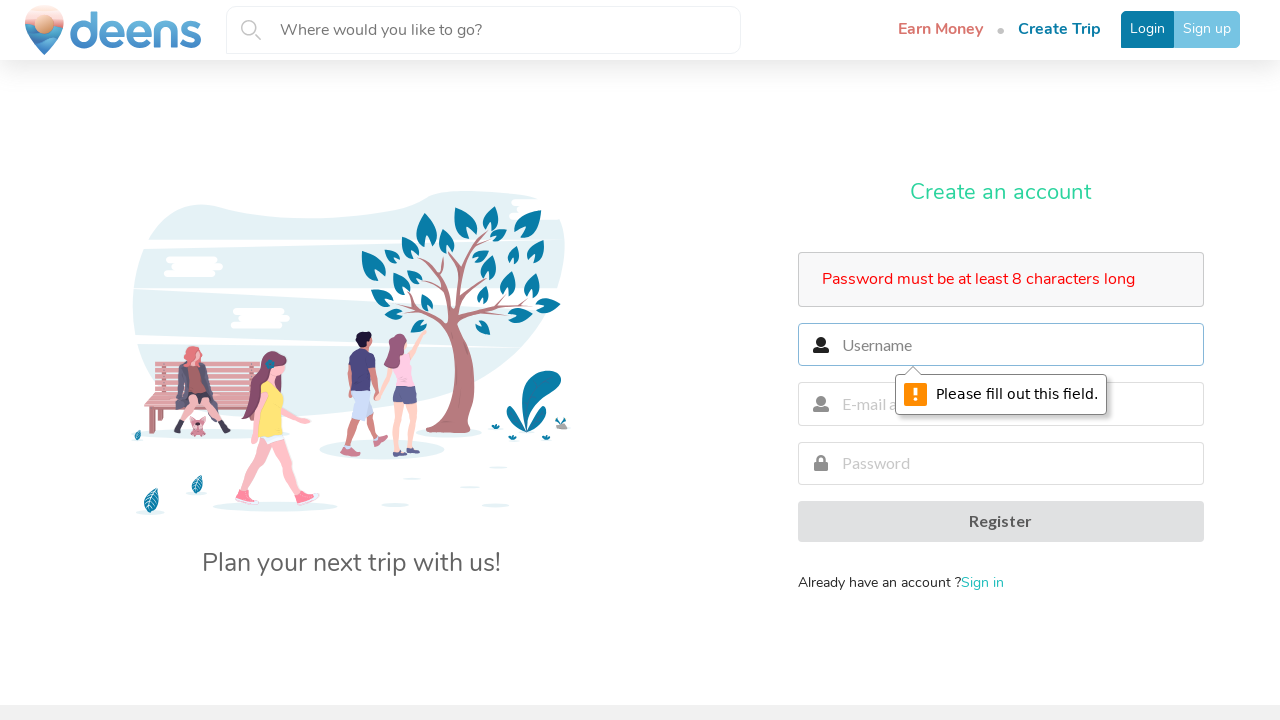